Navigates to the Applitools demo page and clicks the login button to verify the page transitions work correctly

Starting URL: https://demo.applitools.com

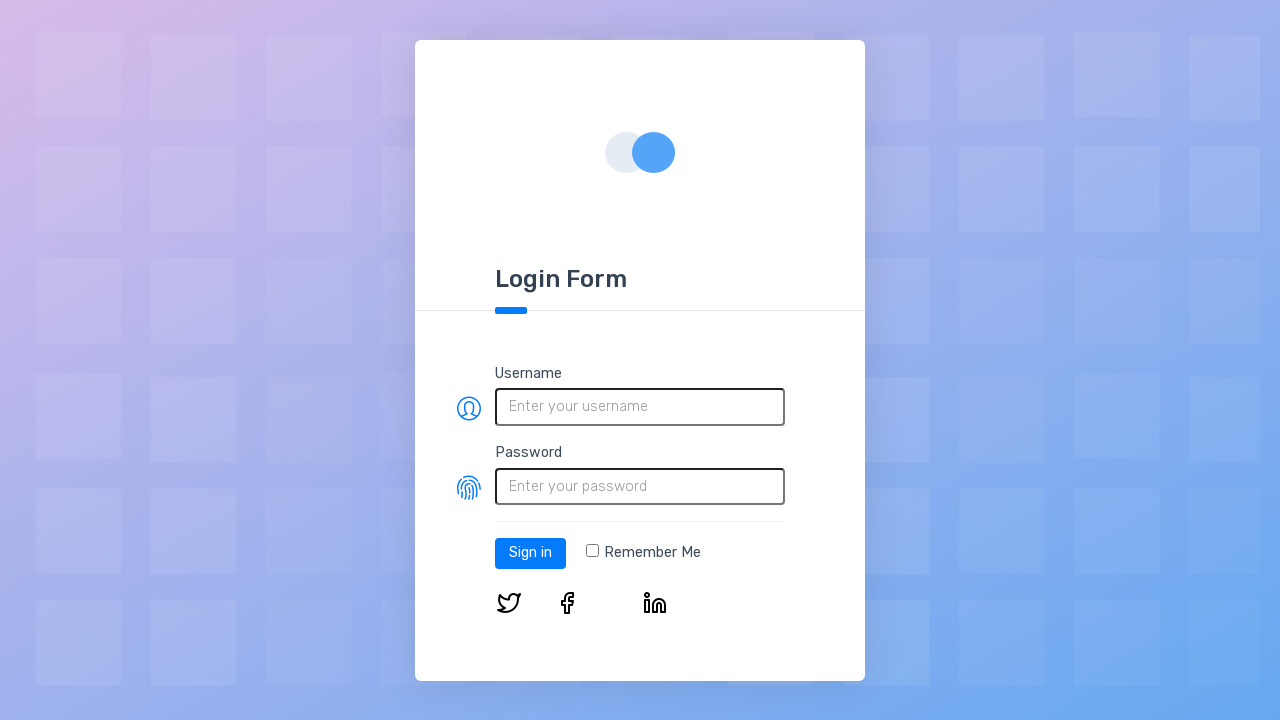

Home page loaded and login button appeared
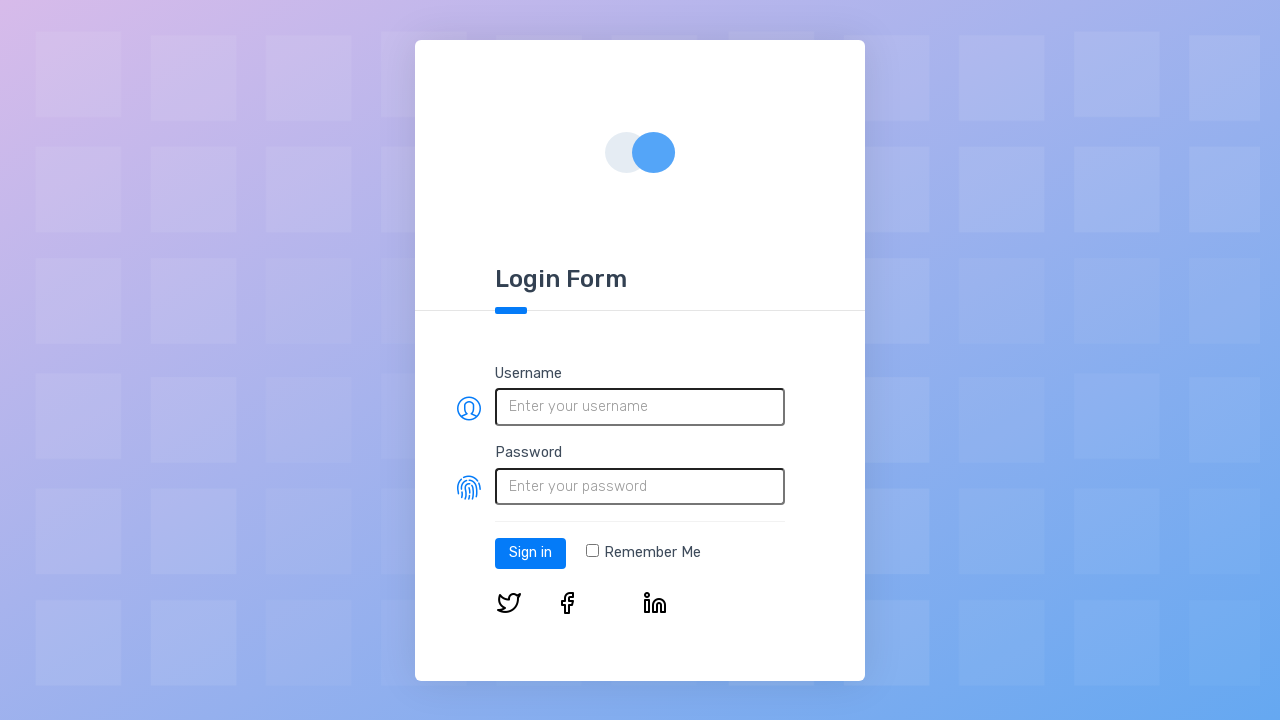

Clicked the login button at (530, 553) on #log-in
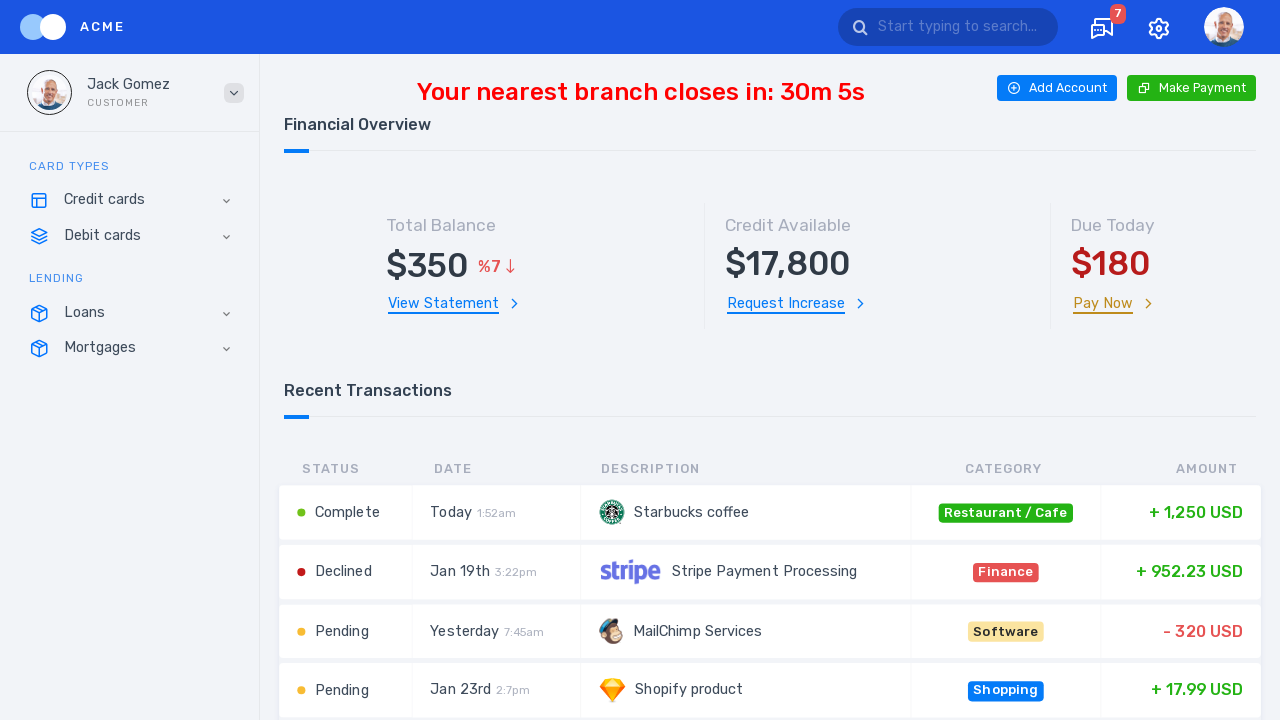

Page transitioned to login page and network idle reached
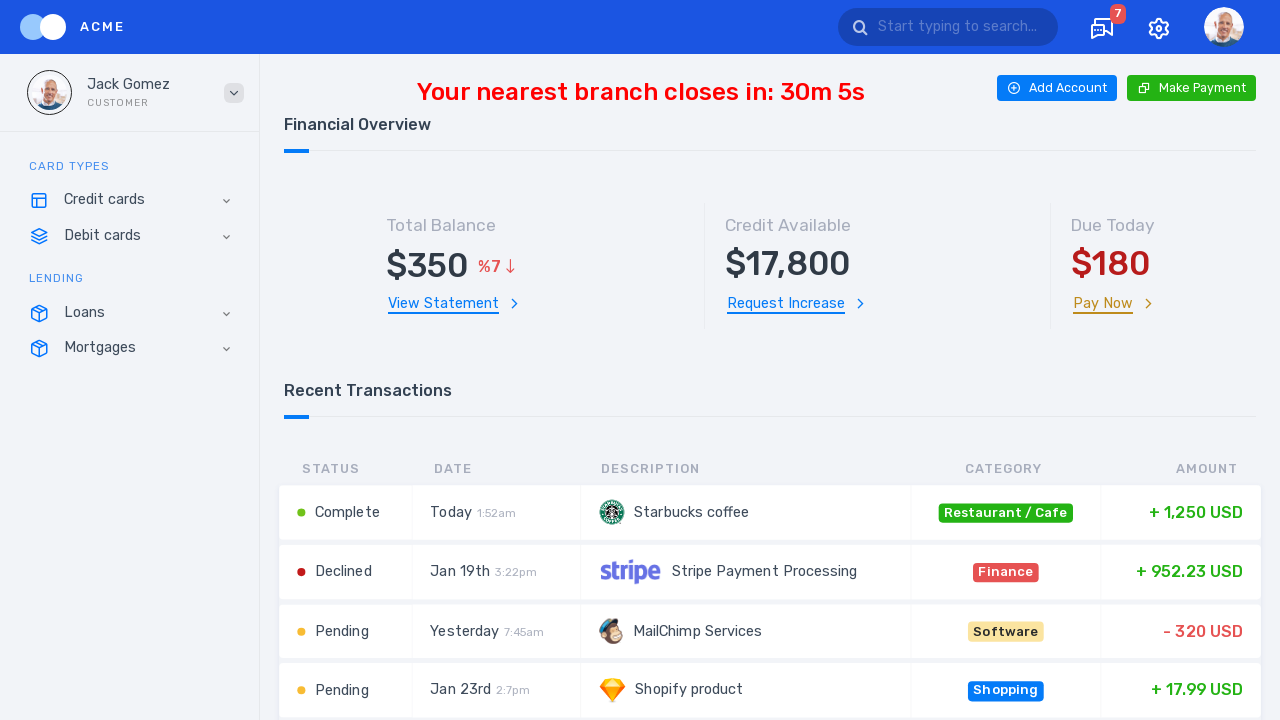

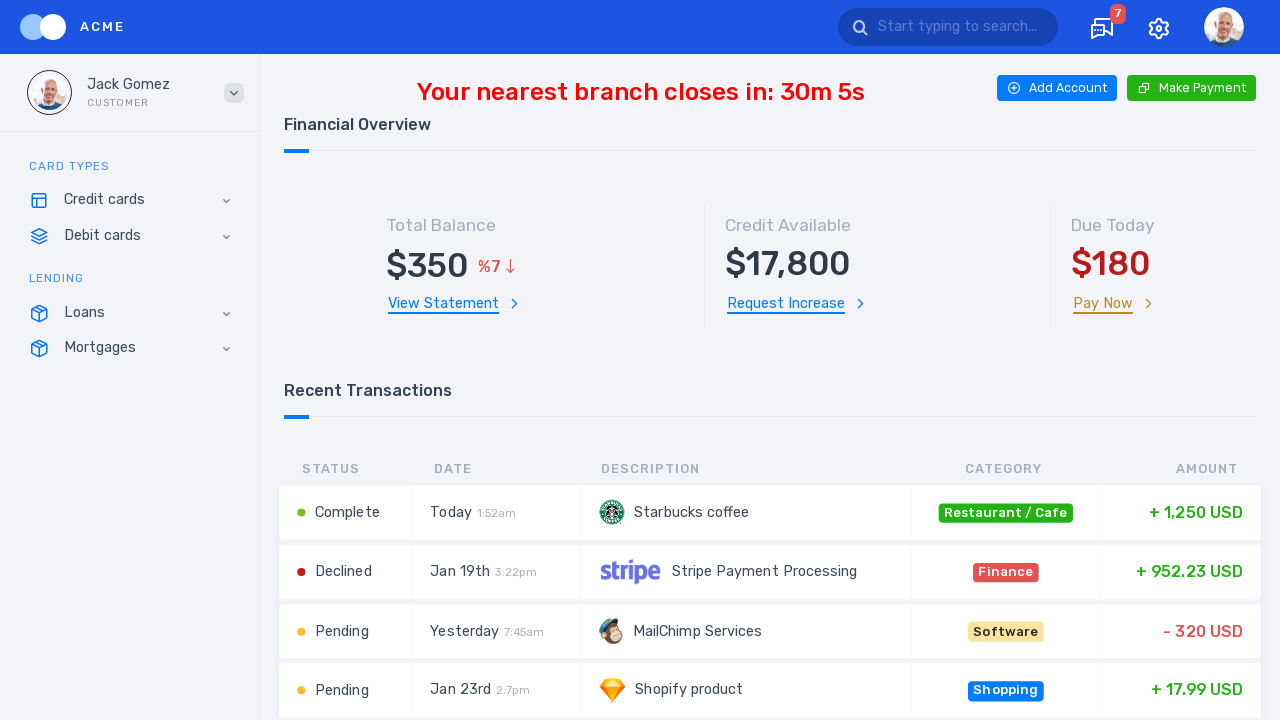